Navigates to ok.ru and verifies that the email input field is displayed on the page

Starting URL: https://ok.ru/

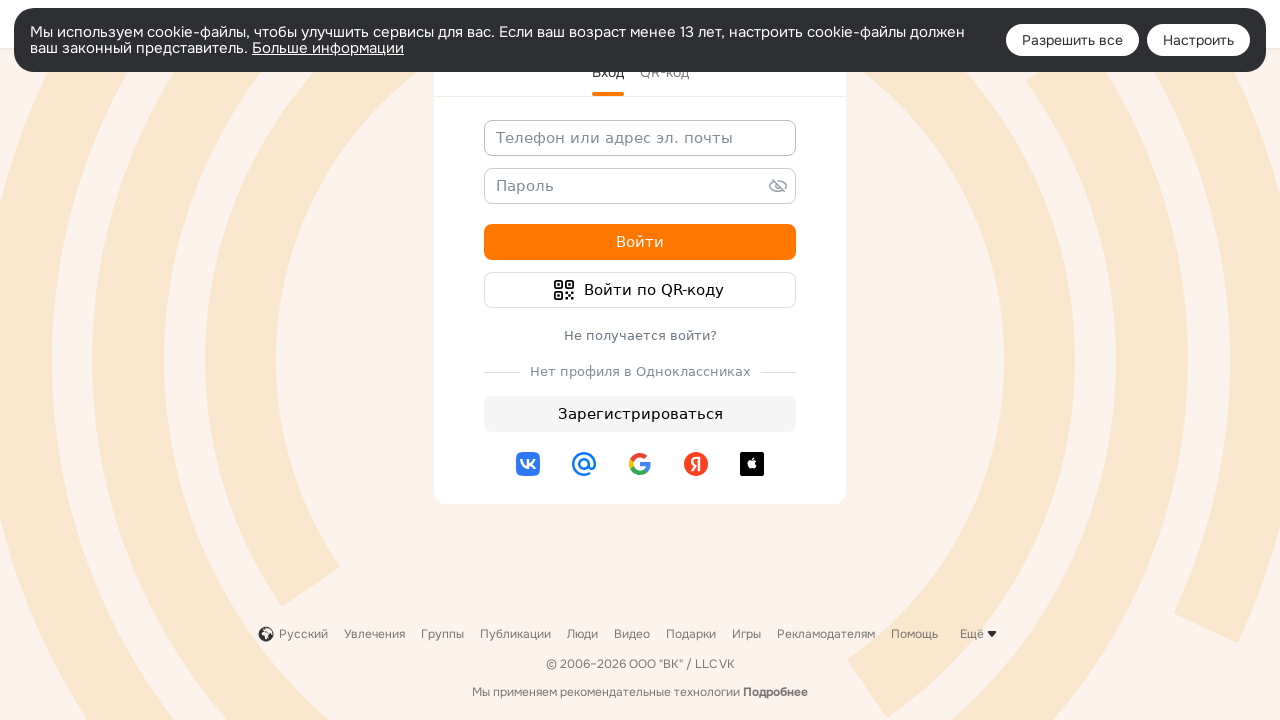

Navigated to https://ok.ru/
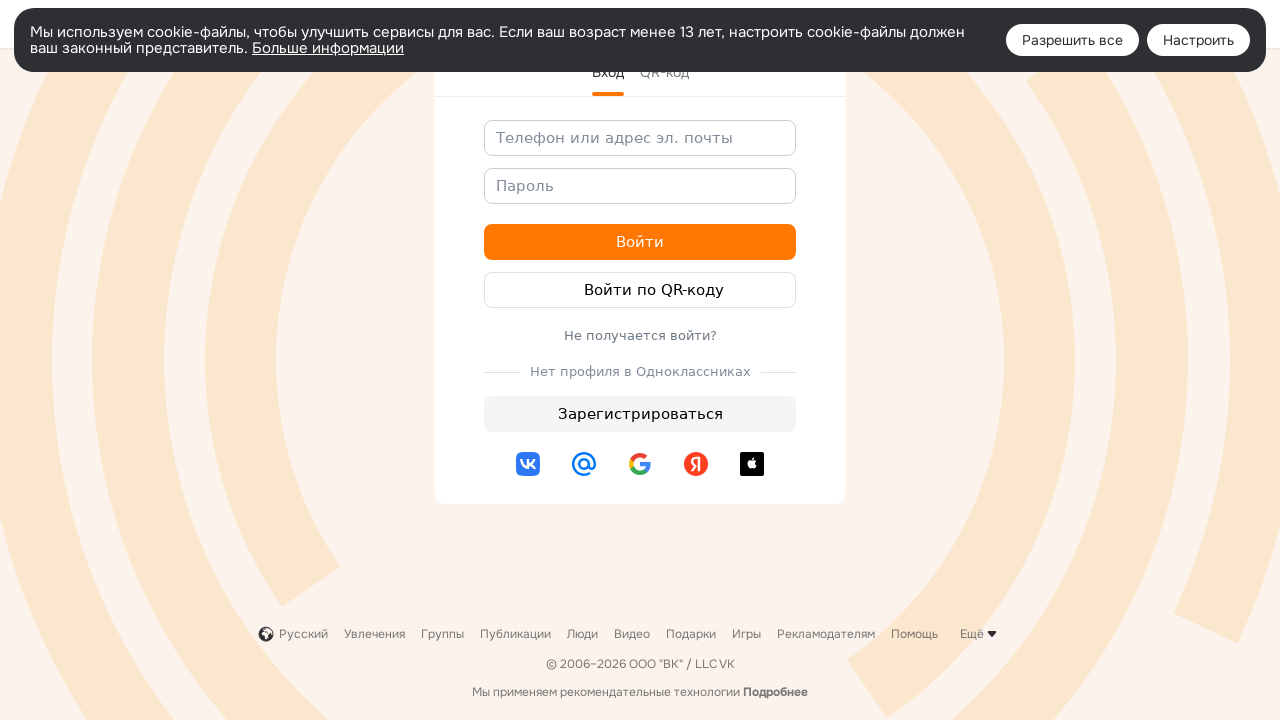

Email input field is now visible on the page
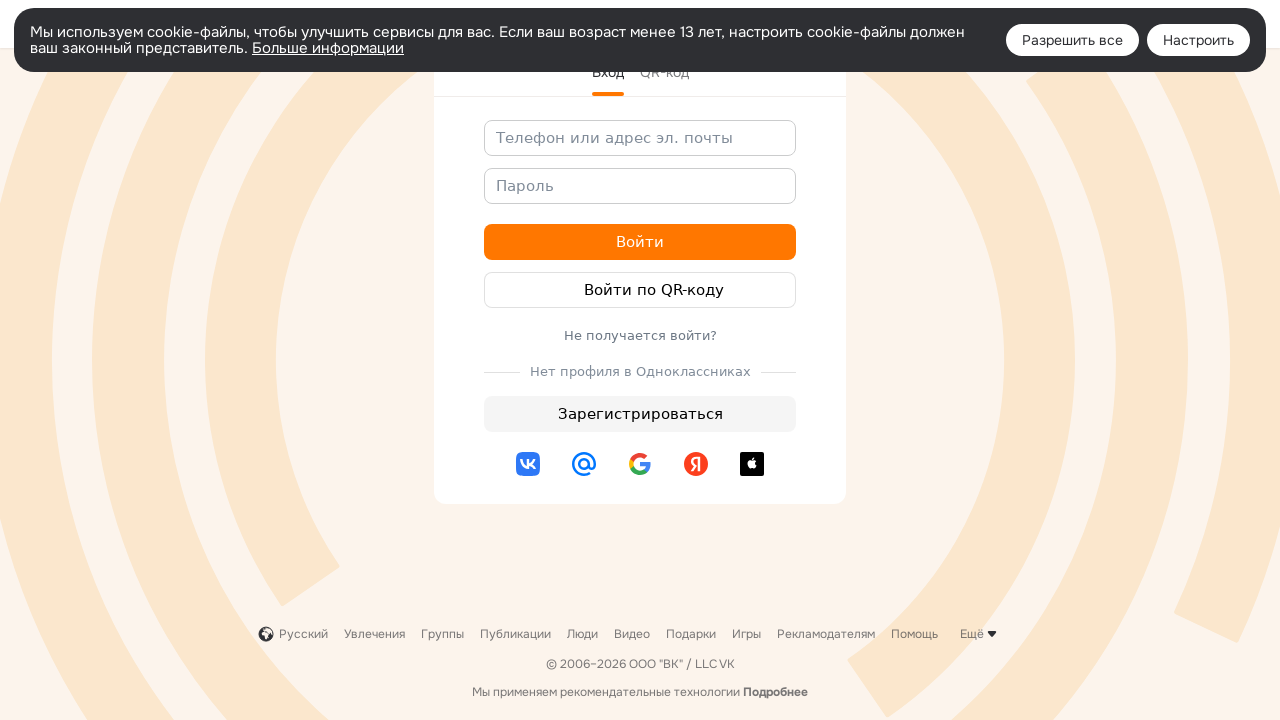

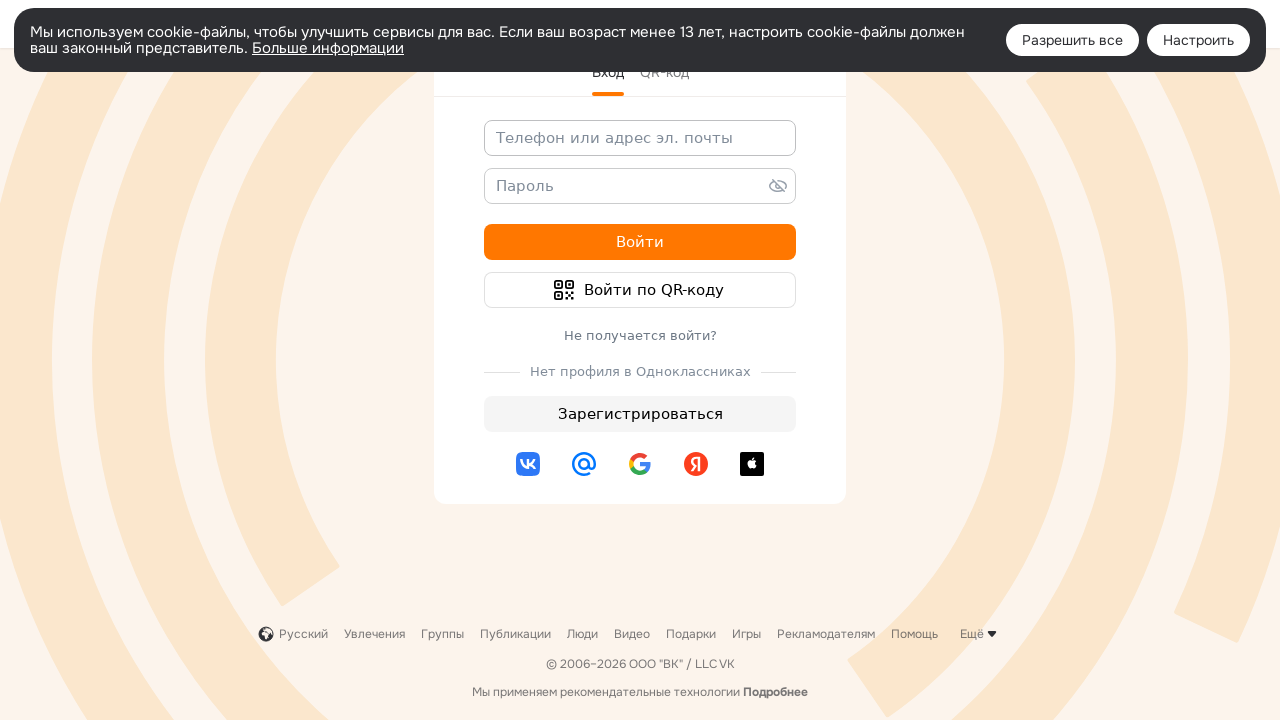